Opens Walmart homepage and verifies the page loads successfully

Starting URL: https://walmart.com

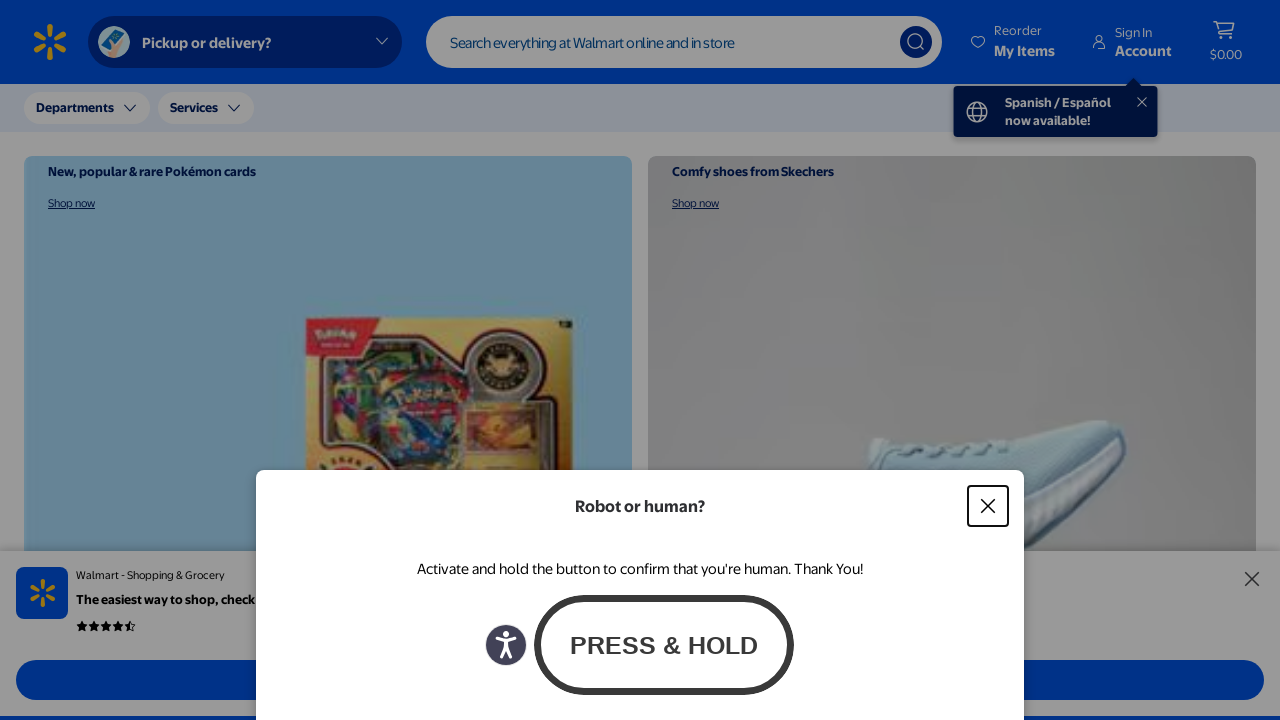

Waited for page DOM content to load
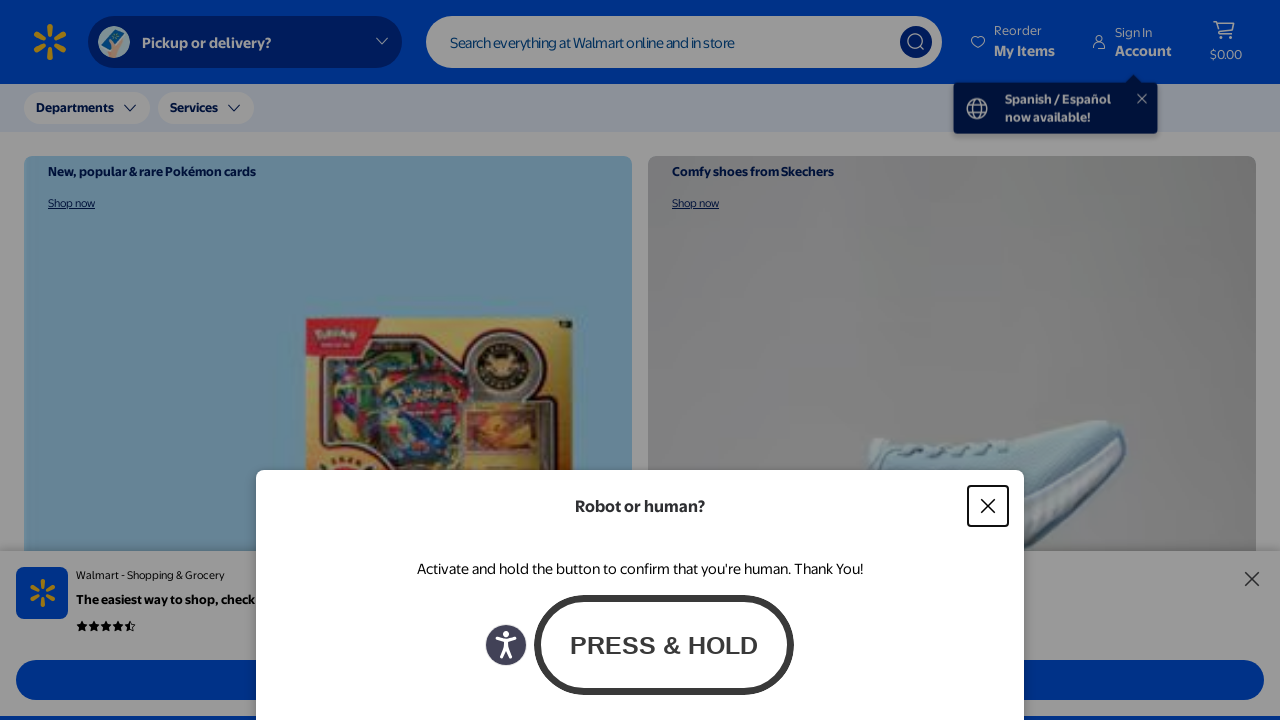

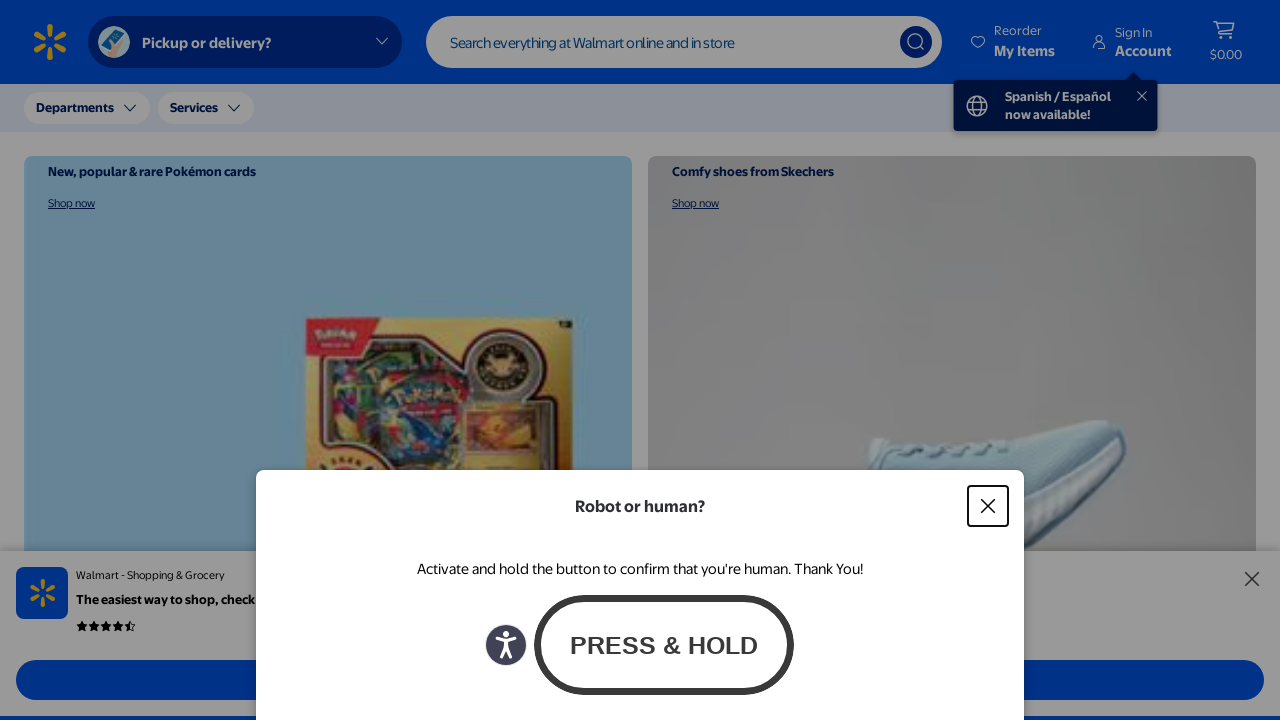